Tests dynamic loading functionality by clicking a Start button and verifying that "Hello World!" text appears after loading completes

Starting URL: https://the-internet.herokuapp.com/dynamic_loading/1

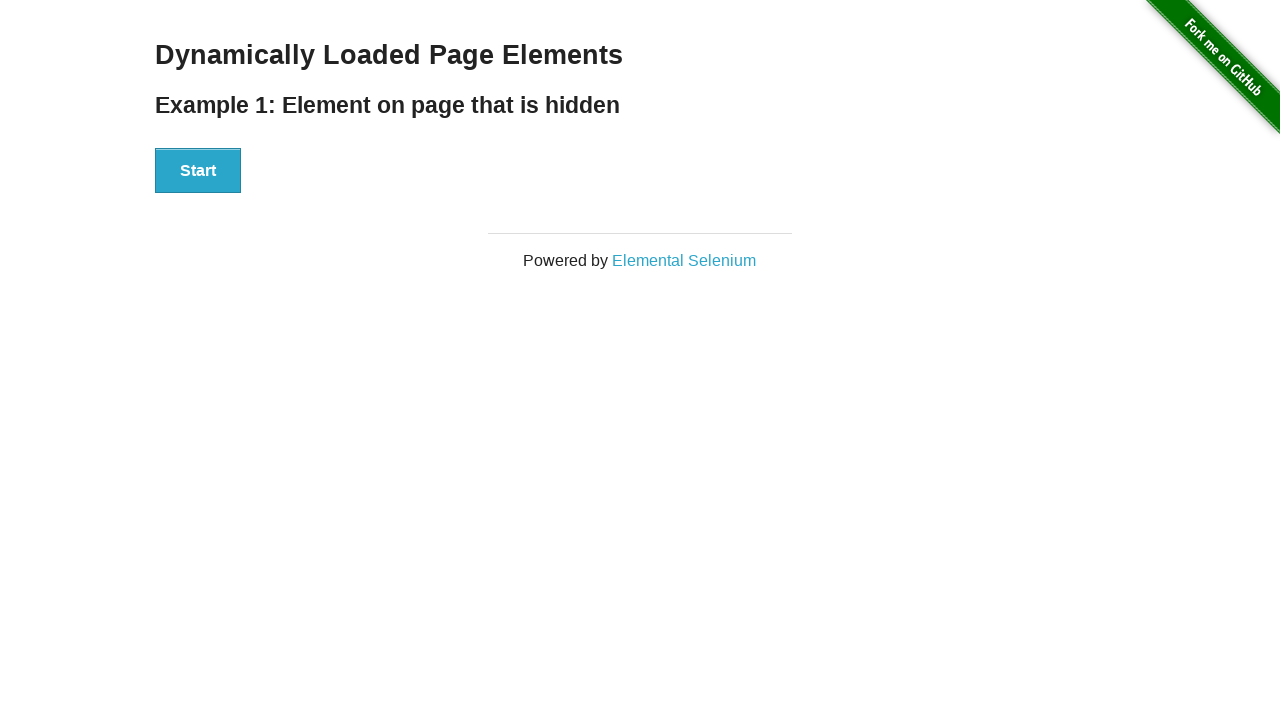

Clicked Start button to initiate dynamic loading at (198, 171) on xpath=//button
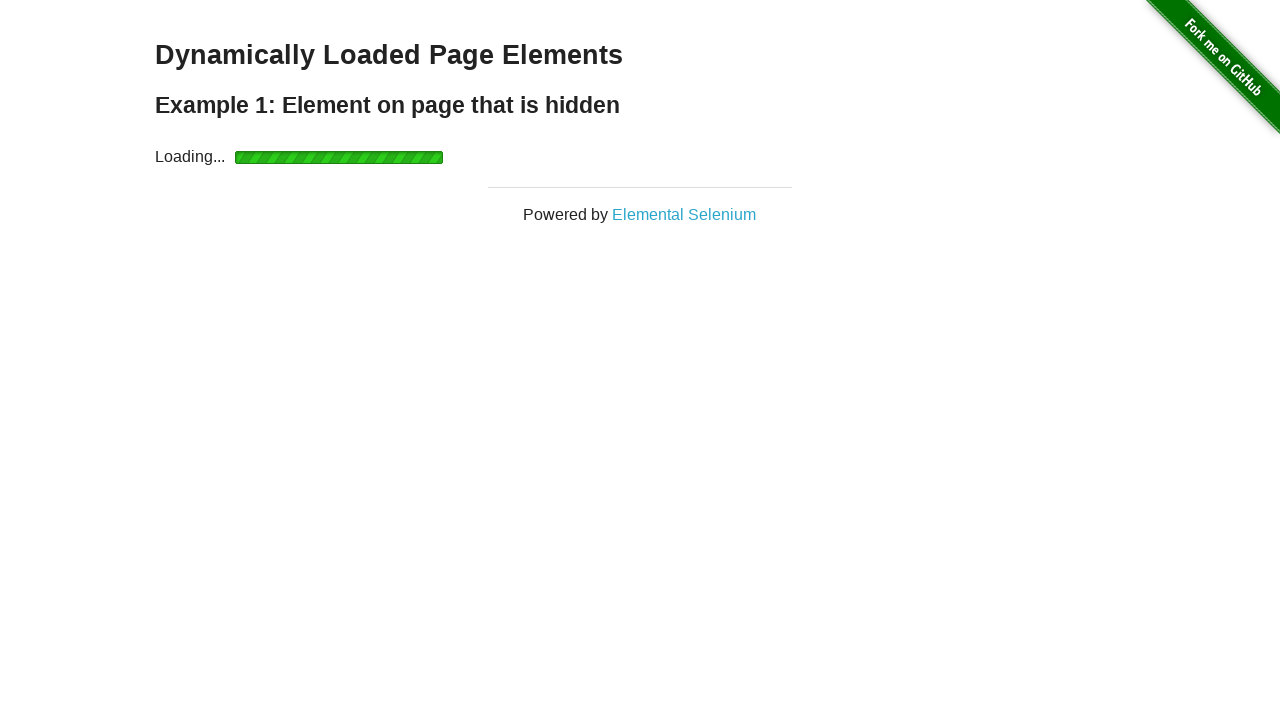

Waited for 'Hello World!' text to appear after loading completed
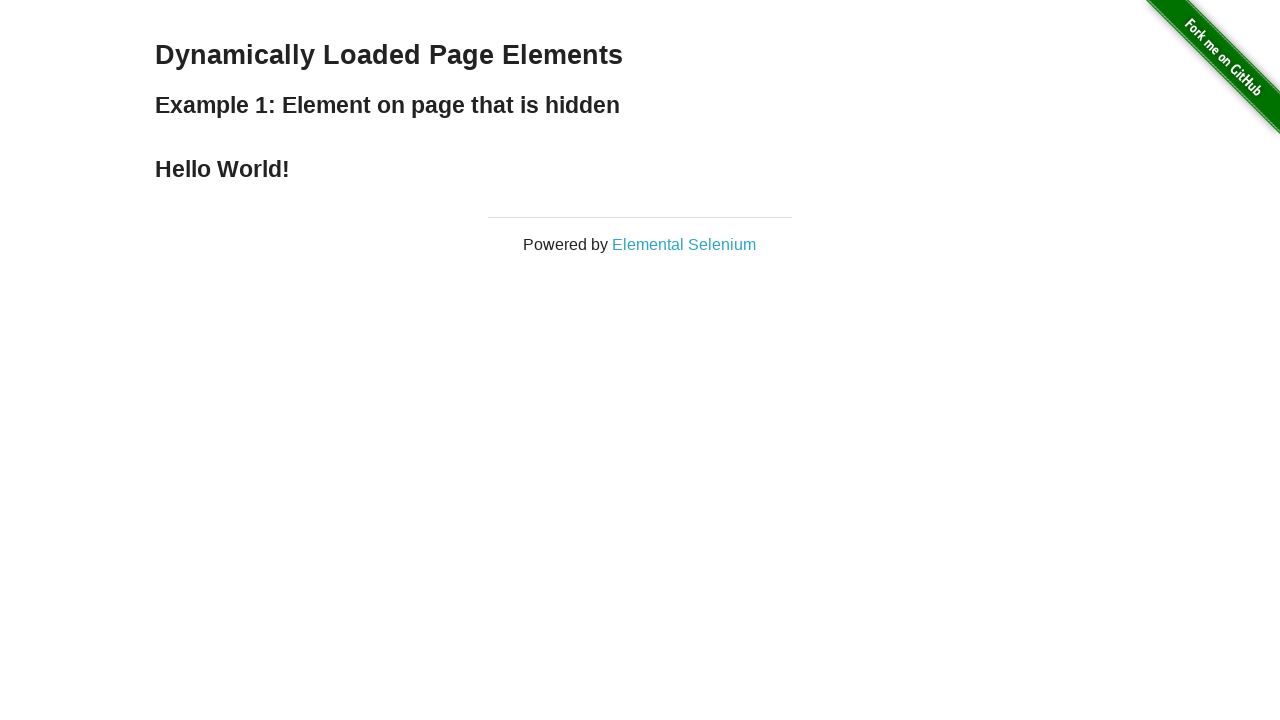

Located the 'Hello World!' text element
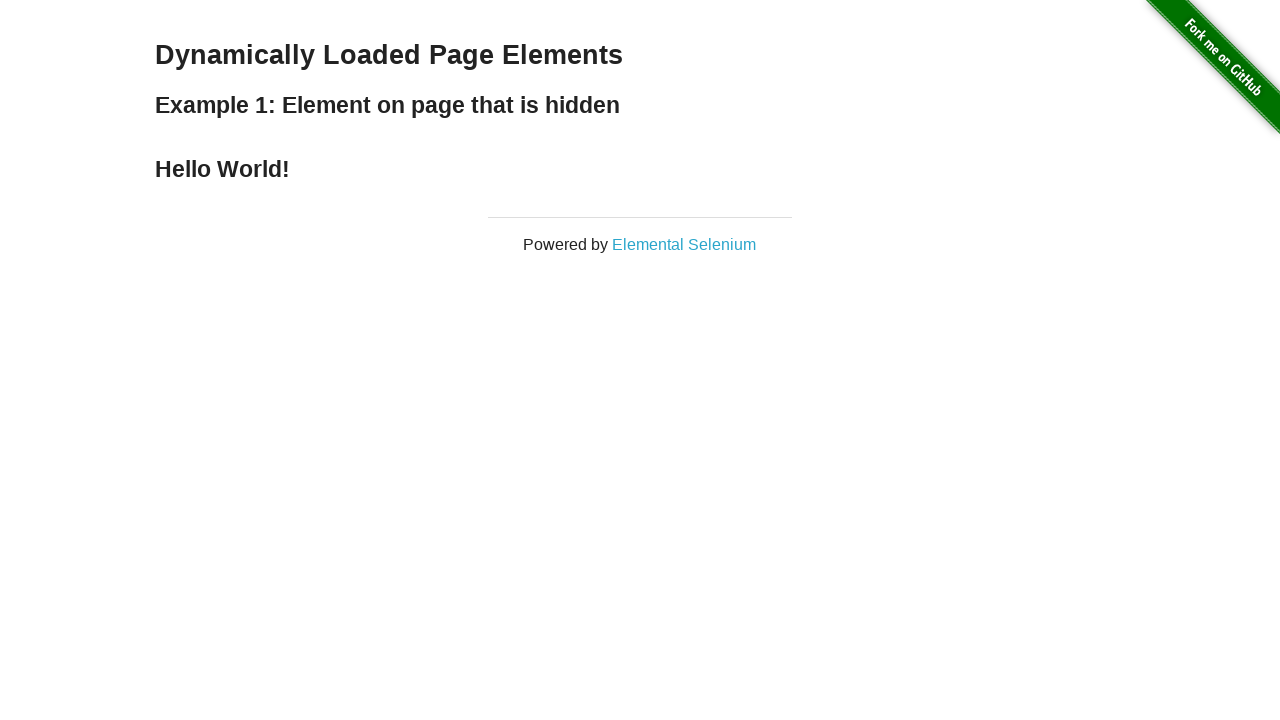

Verified that the text content is exactly 'Hello World!'
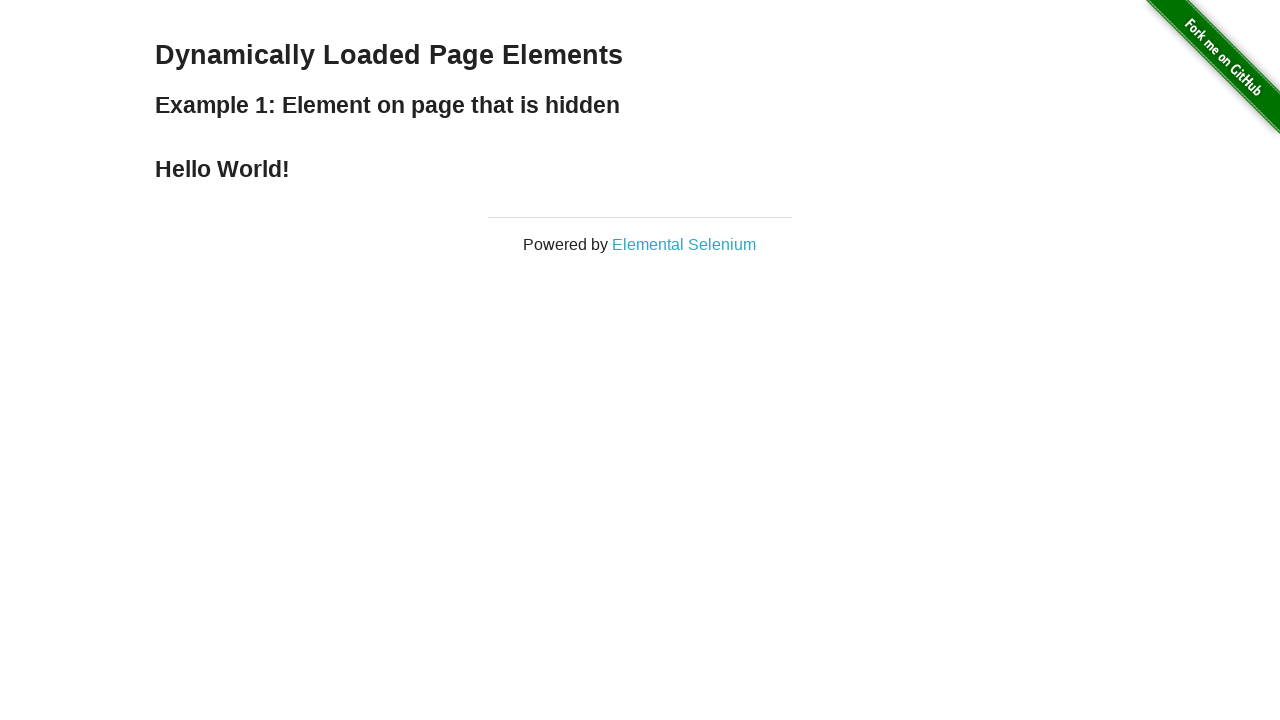

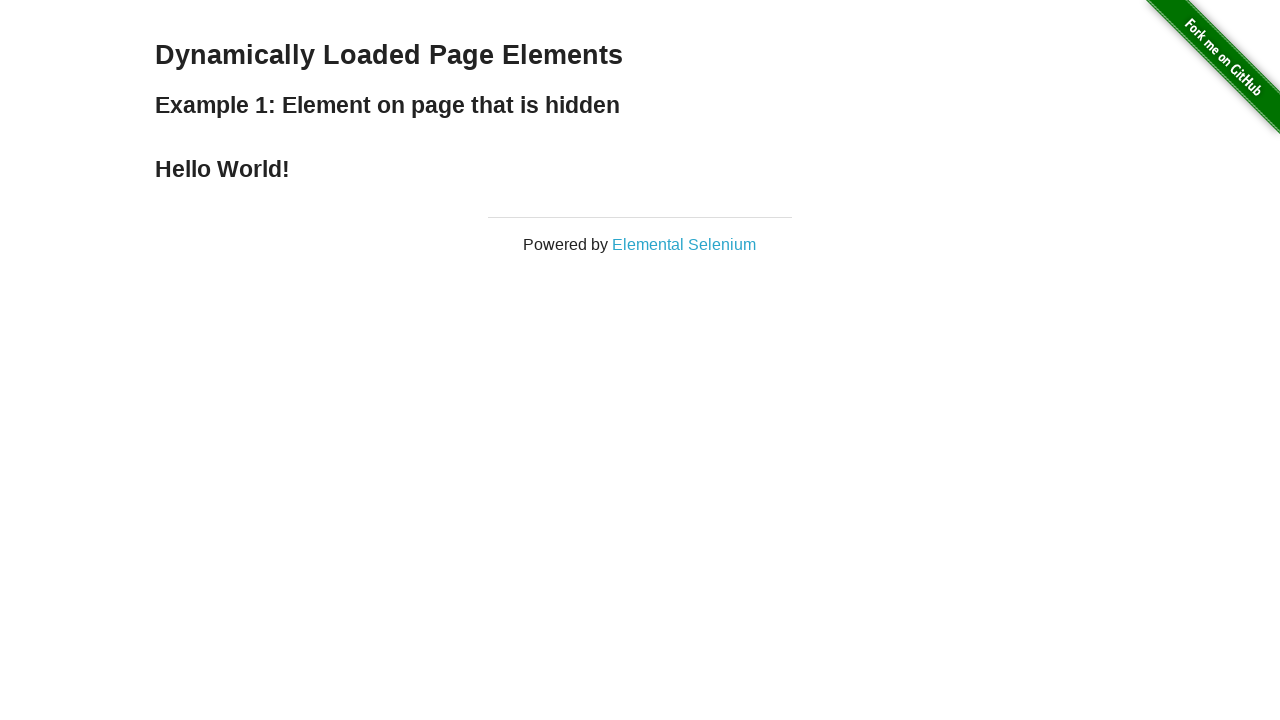